Tests clicking a button that reveals another element, then clicking the revealed element

Starting URL: https://web-locators-static-site-qa.vercel.app/Wait%20onTime

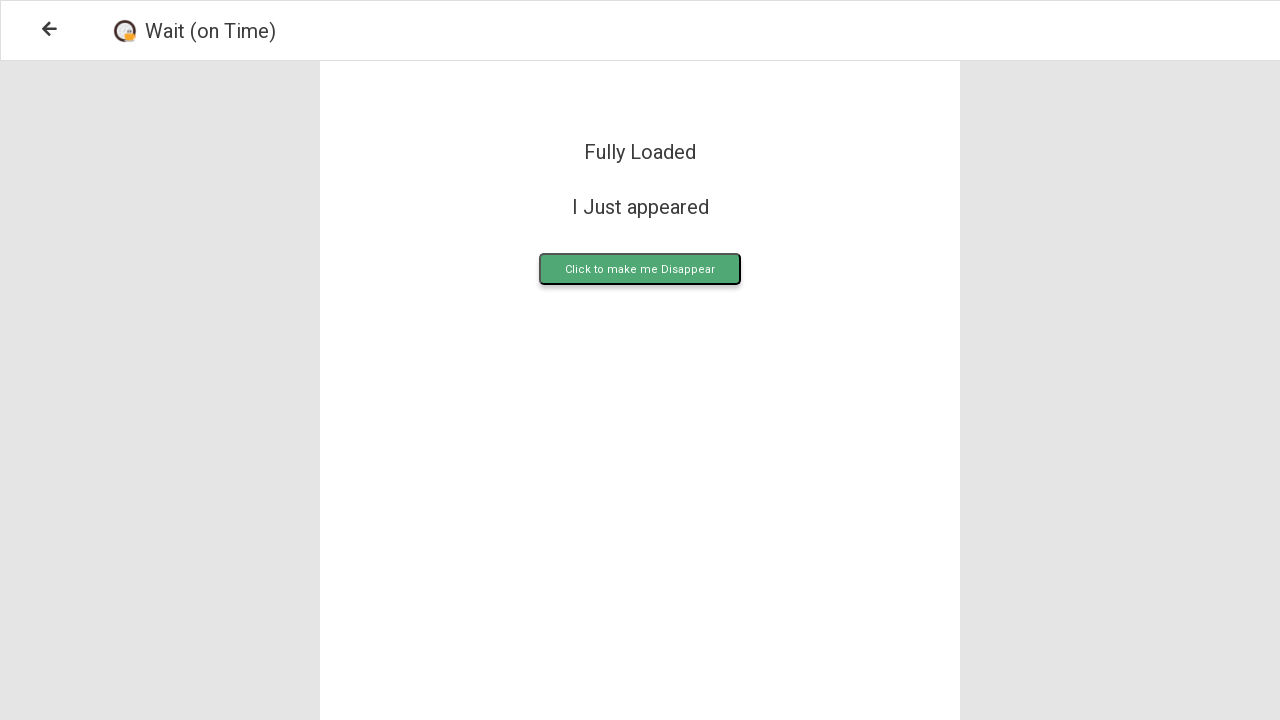

Clicked the upload button to reveal hidden element at (640, 269) on .upload
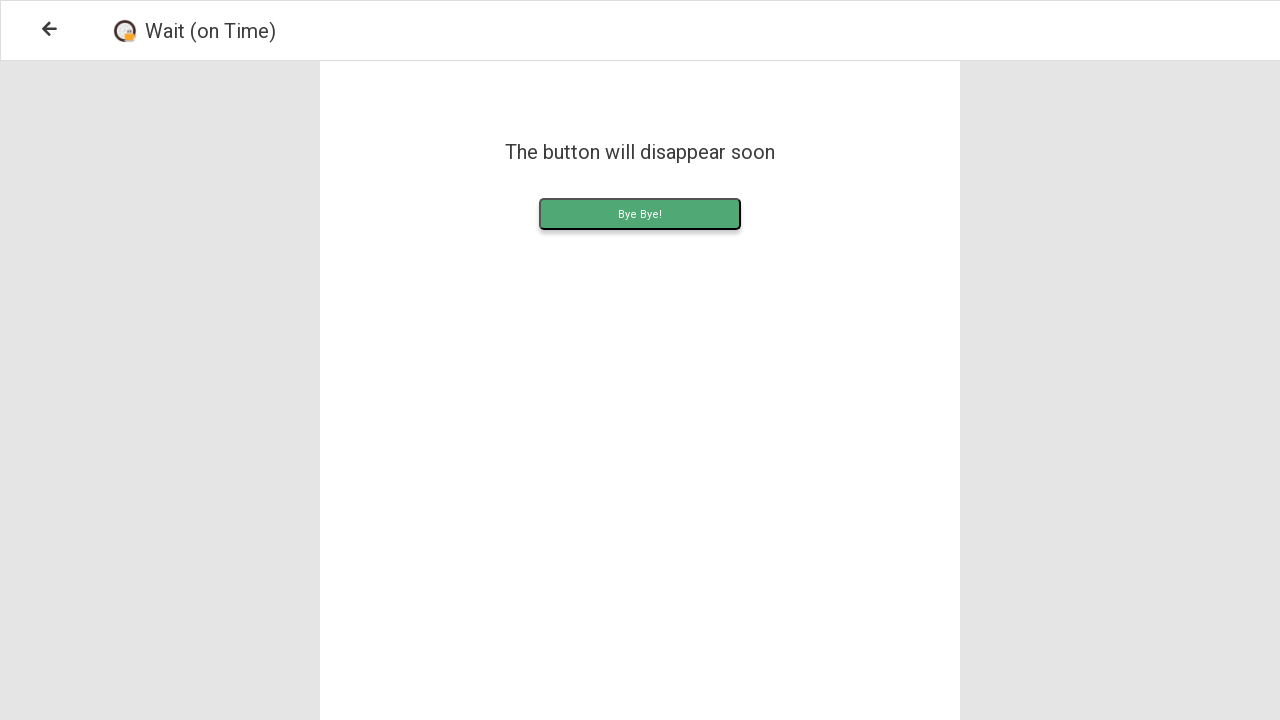

Clicked the revealed upload content button at (640, 214) on .uploadContent
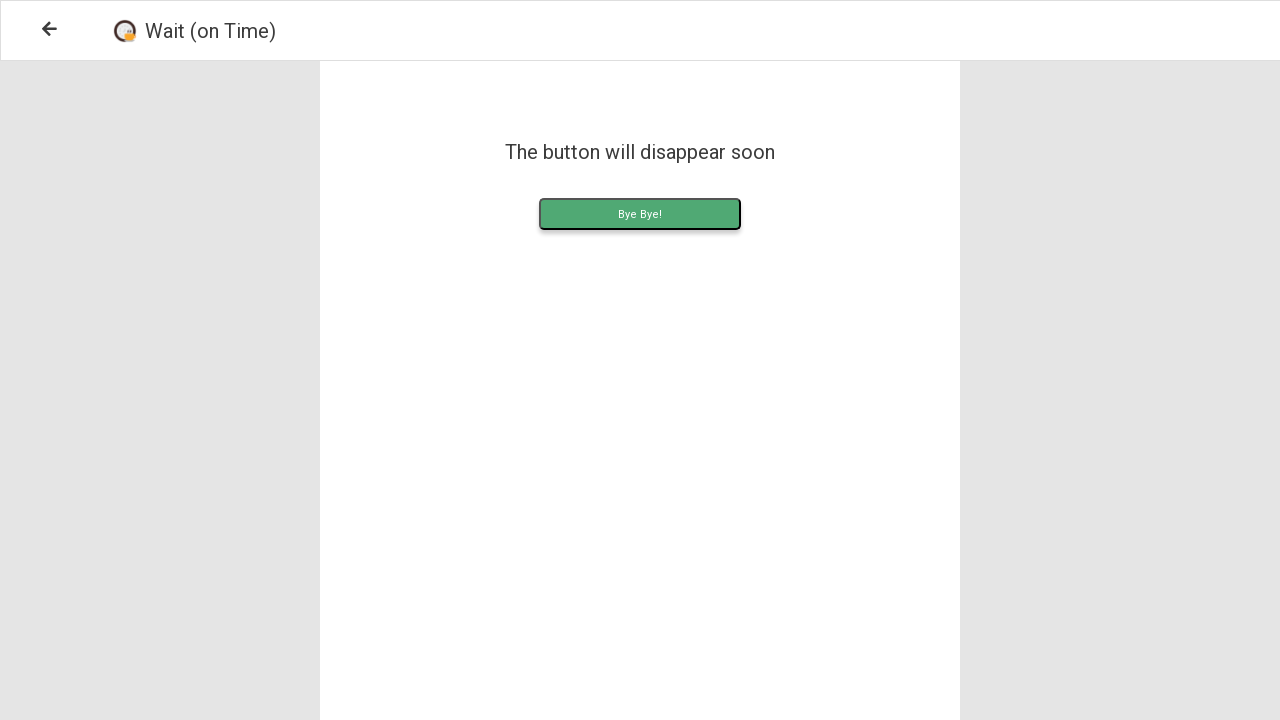

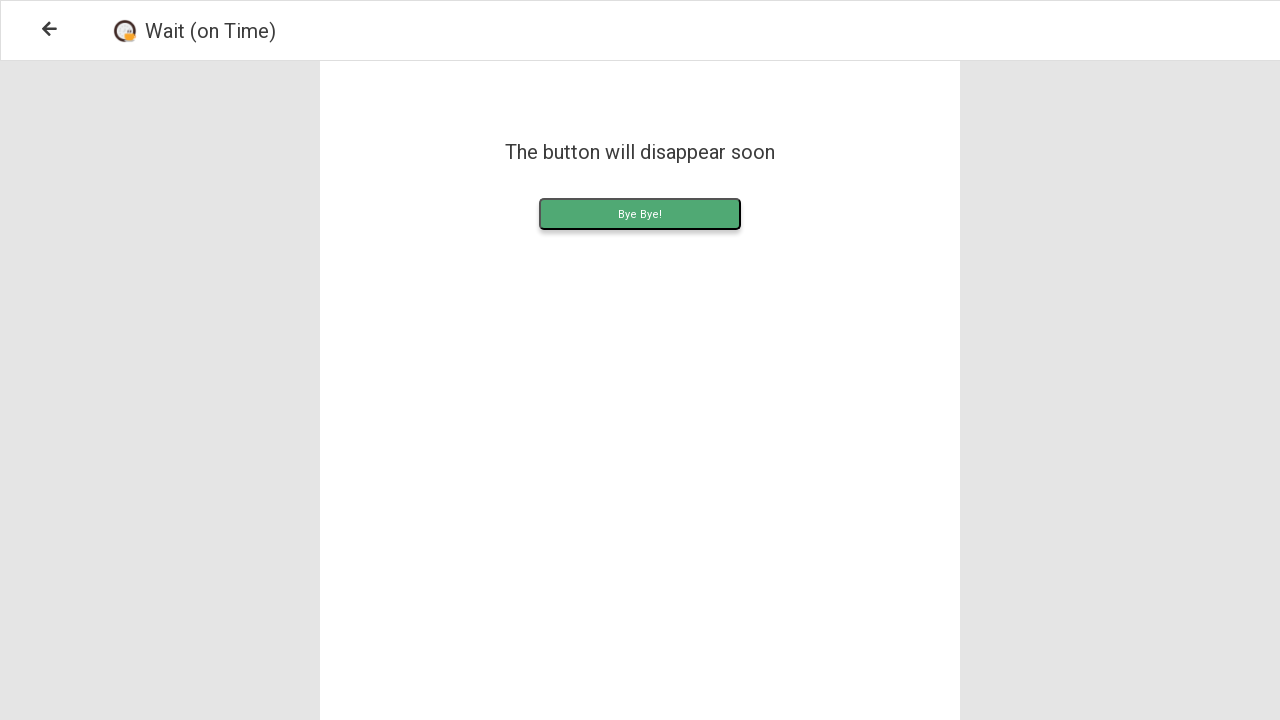